Navigates to the Books to Scrape website and clicks on the Philosophy category link to view philosophy books.

Starting URL: https://books.toscrape.com

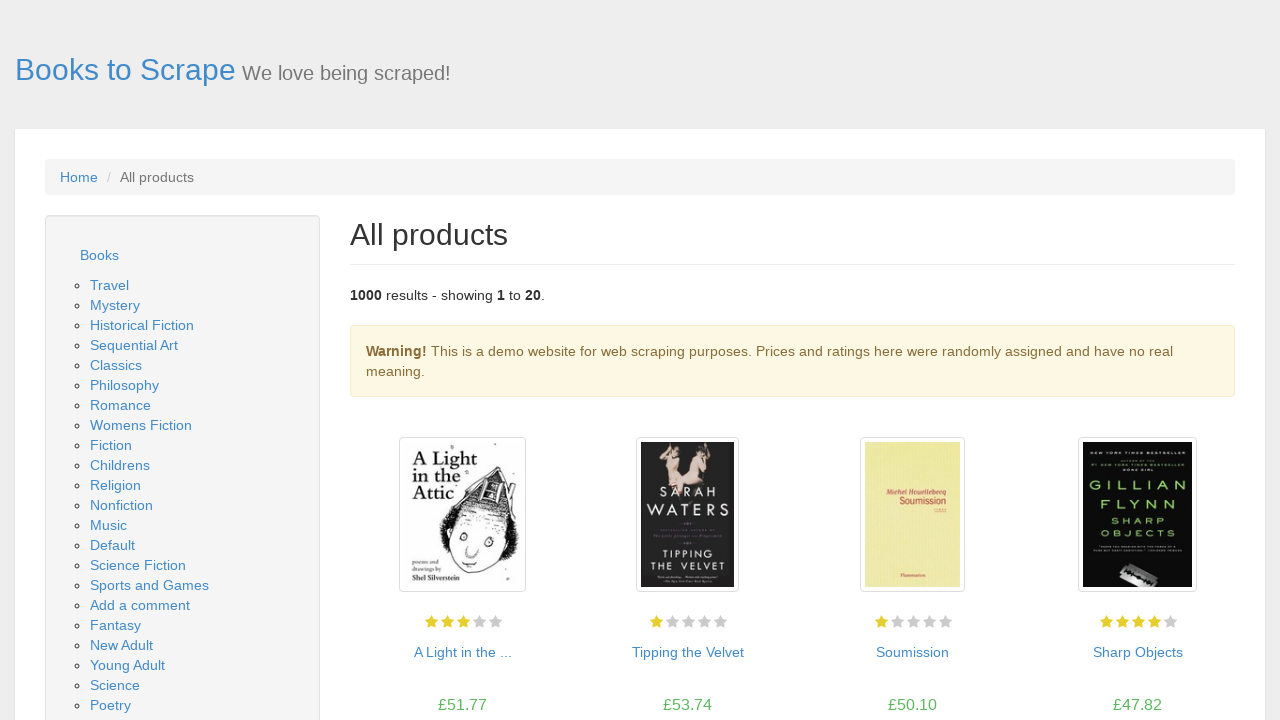

Books to Scrape website loaded (DOM content ready)
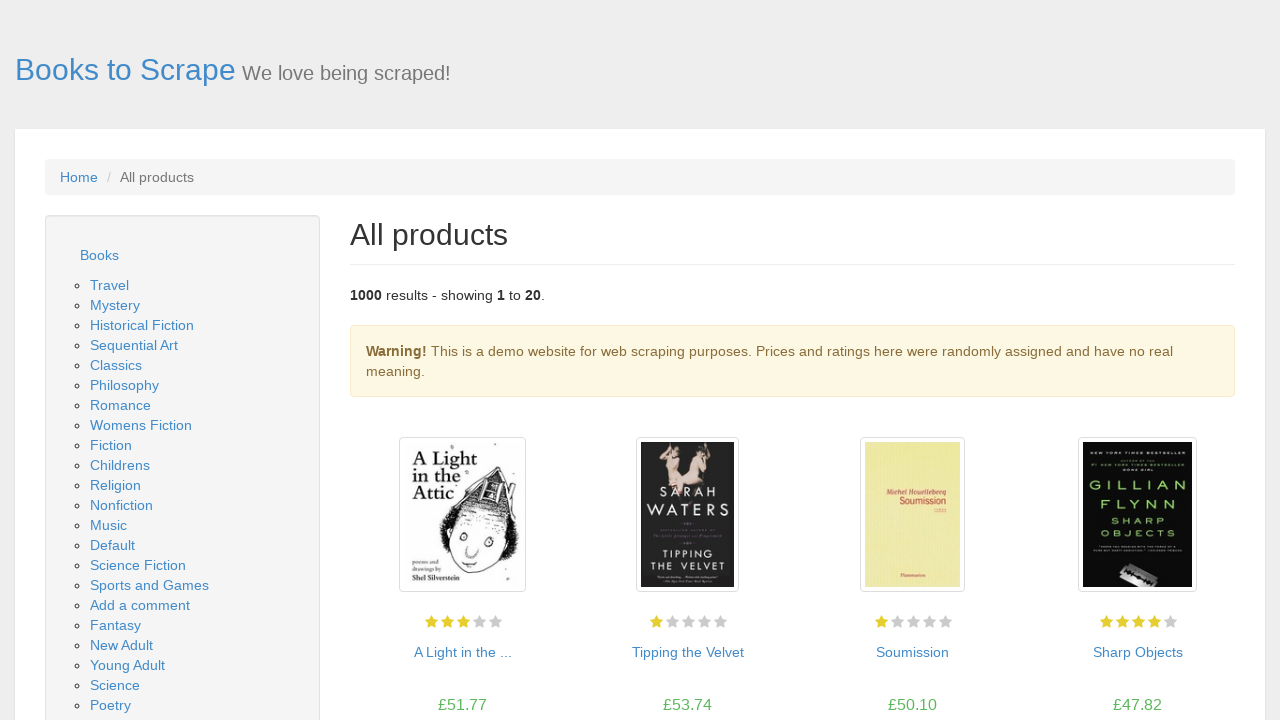

Clicked on Philosophy category link at (124, 385) on a:text('Philosophy')
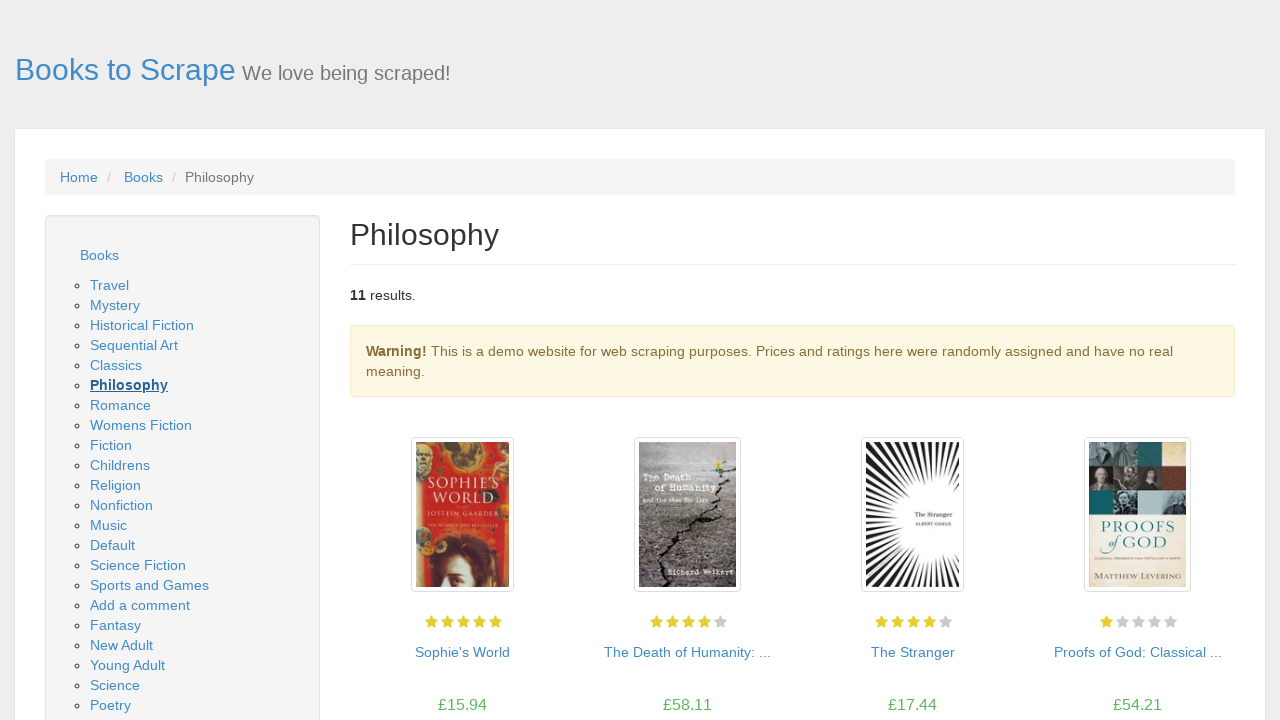

Philosophy page loaded with heading visible
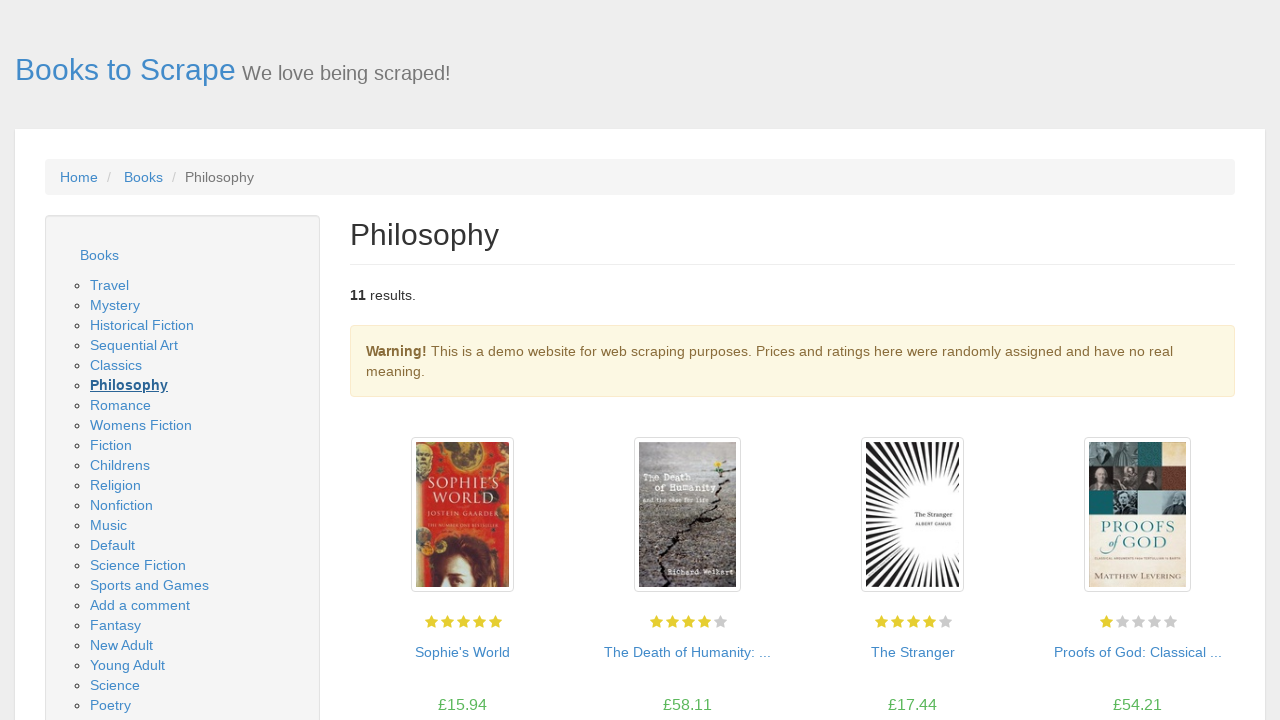

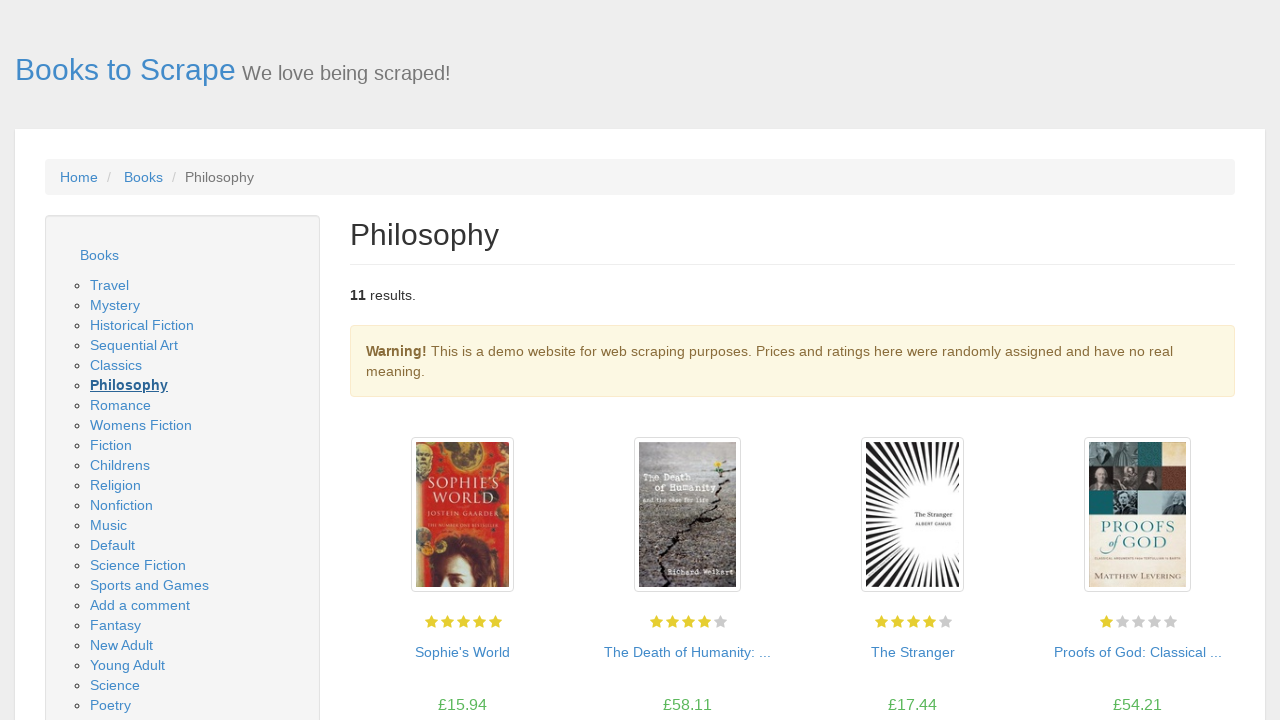